Tests Coursera search functionality by entering a search term and pressing Enter to submit

Starting URL: https://www.coursera.org/specialization/software-testing-automation

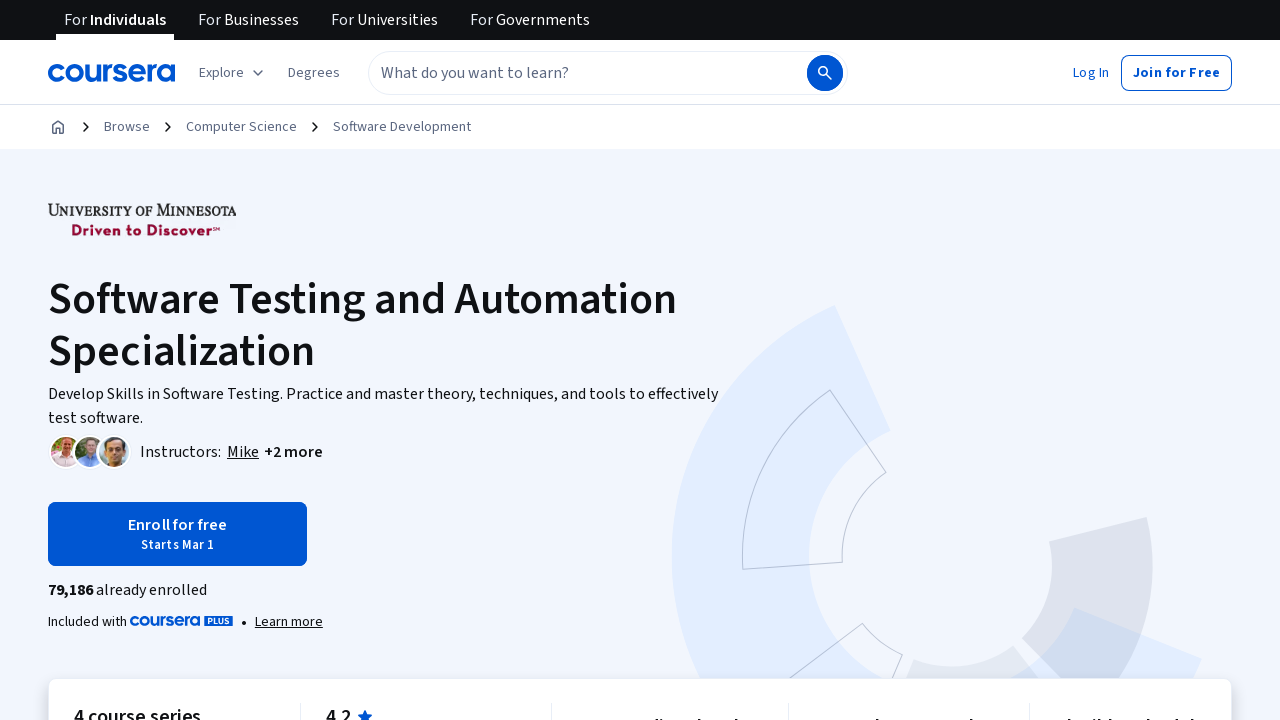

Filled search input with 'Economics' on input[placeholder="What do you want to learn?"]
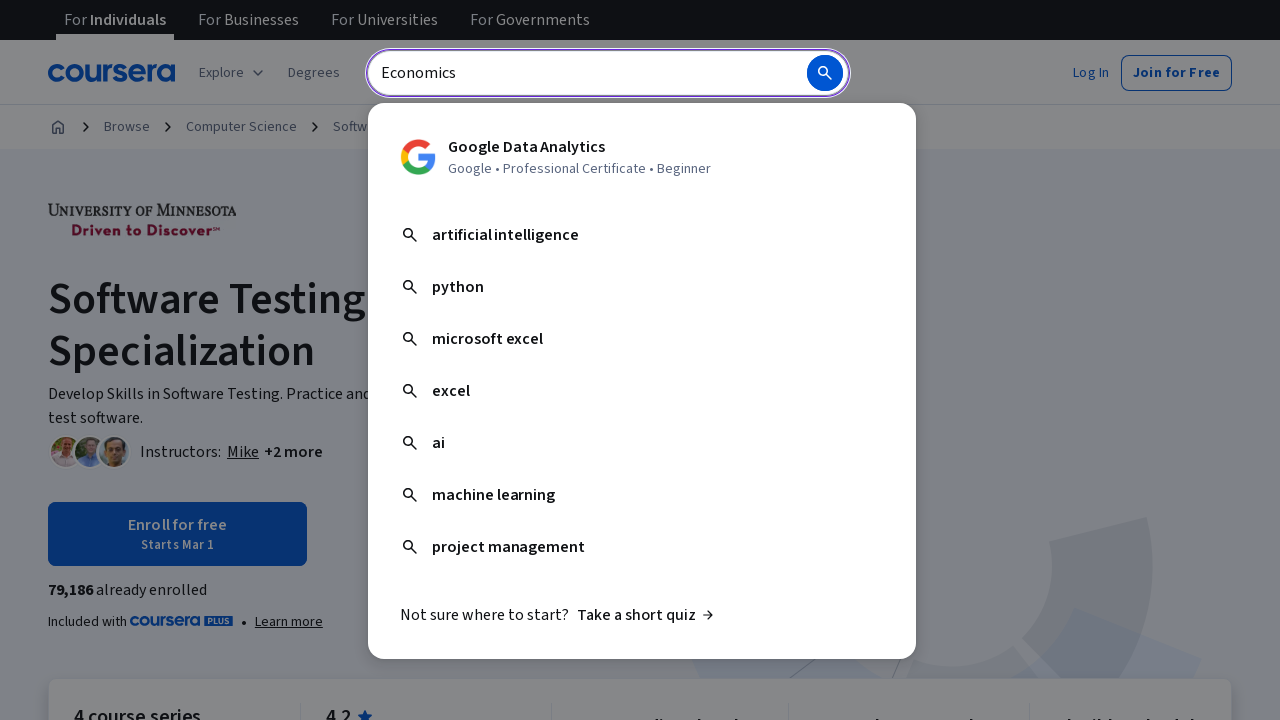

Pressed Enter to submit search query on input[placeholder="What do you want to learn?"]
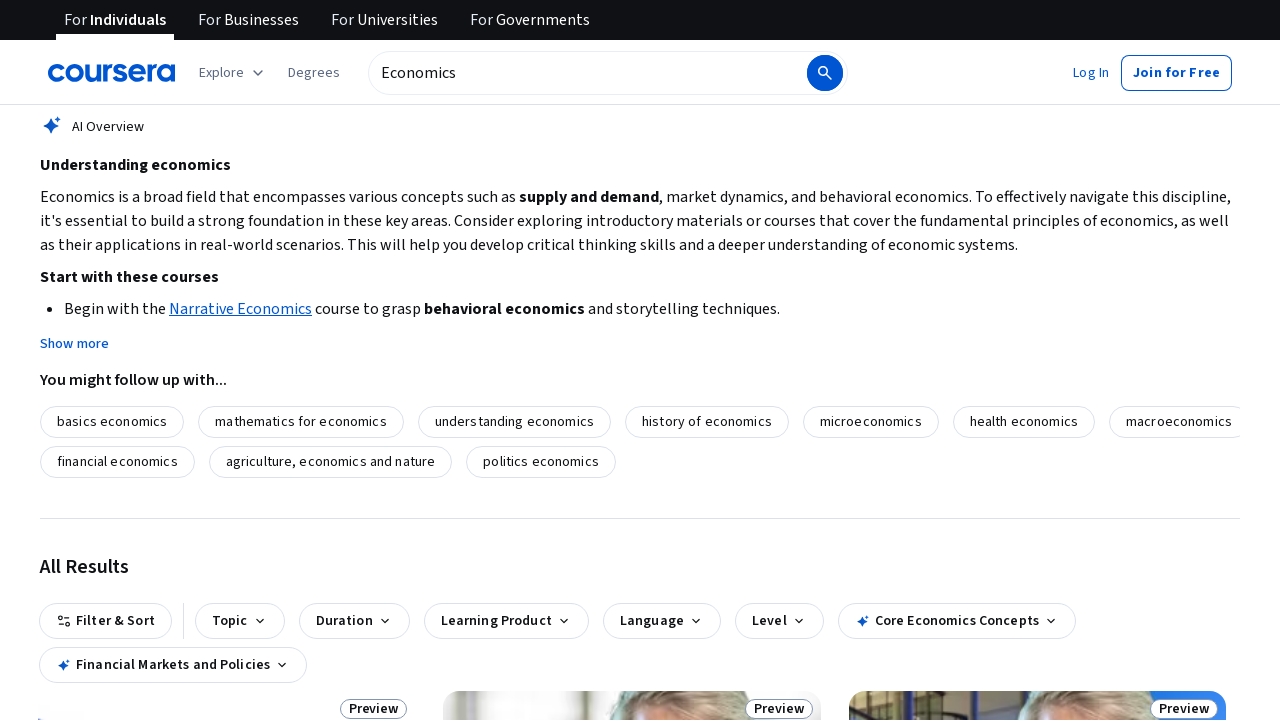

Waited for search results page to load (networkidle)
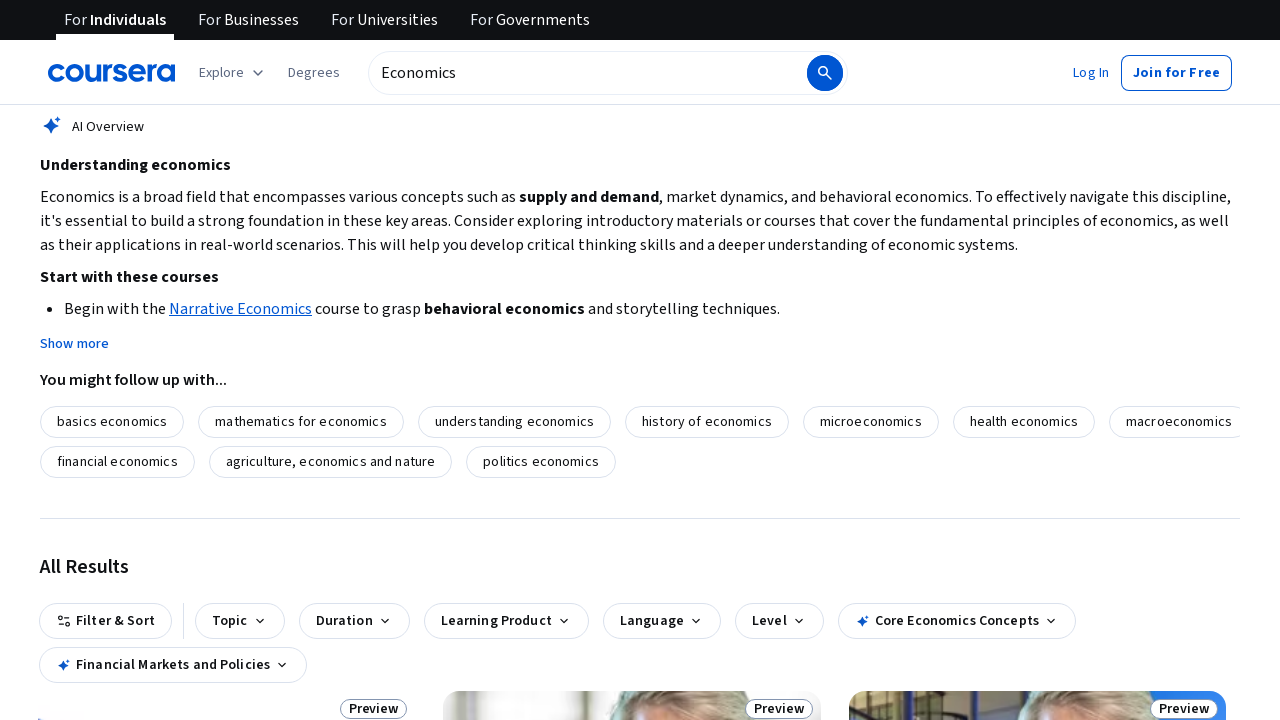

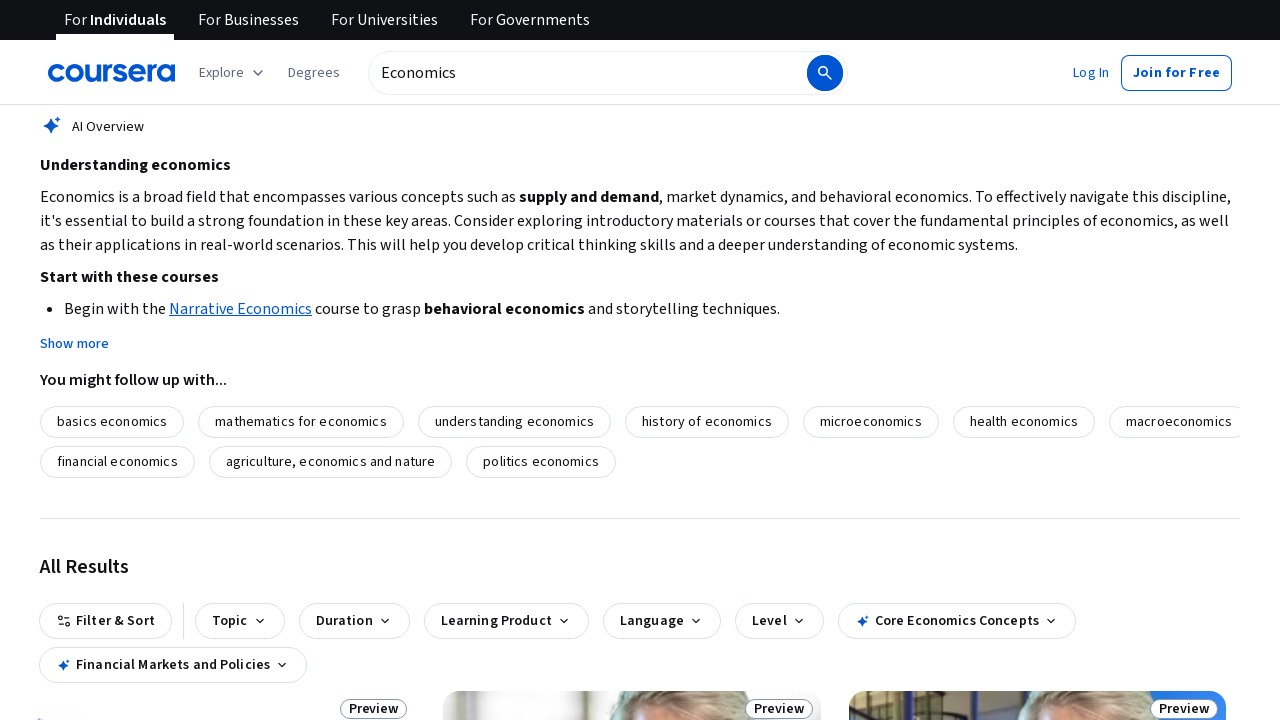